Tests login form with valid credentials (admin/password) and verifies the welcome message

Starting URL: https://v1.training-support.net/selenium

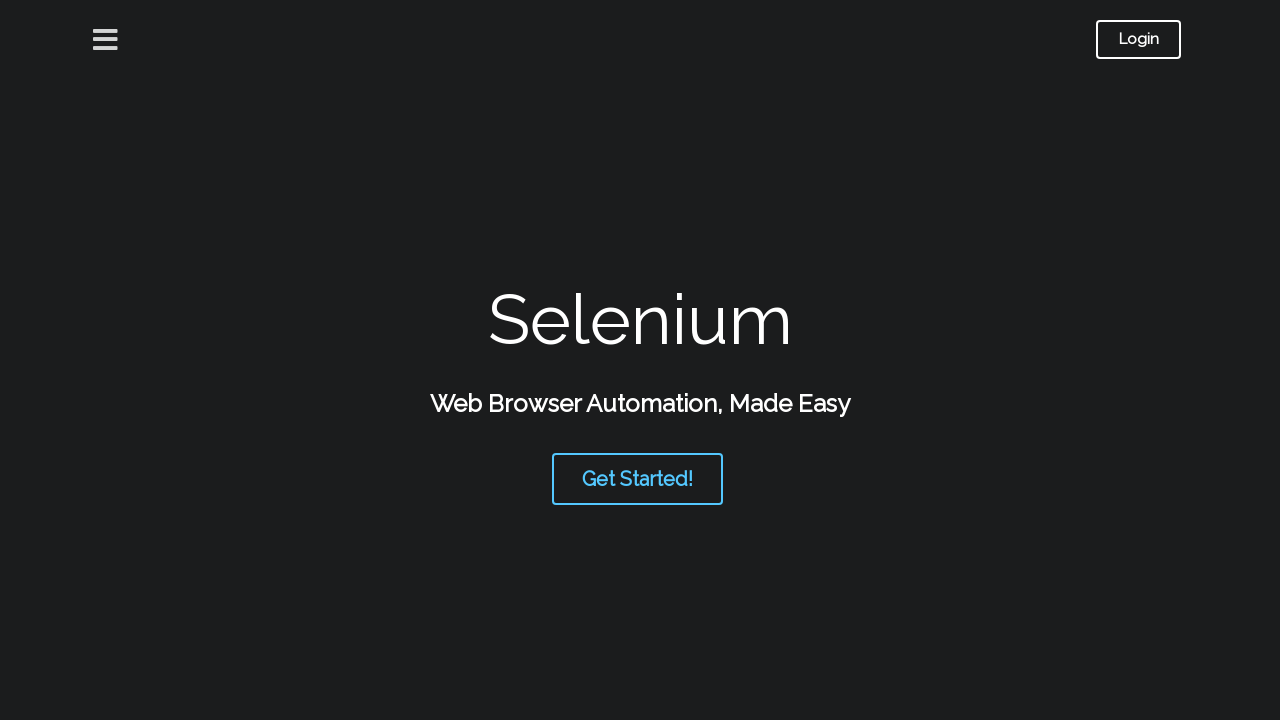

Scrolled Login link into view
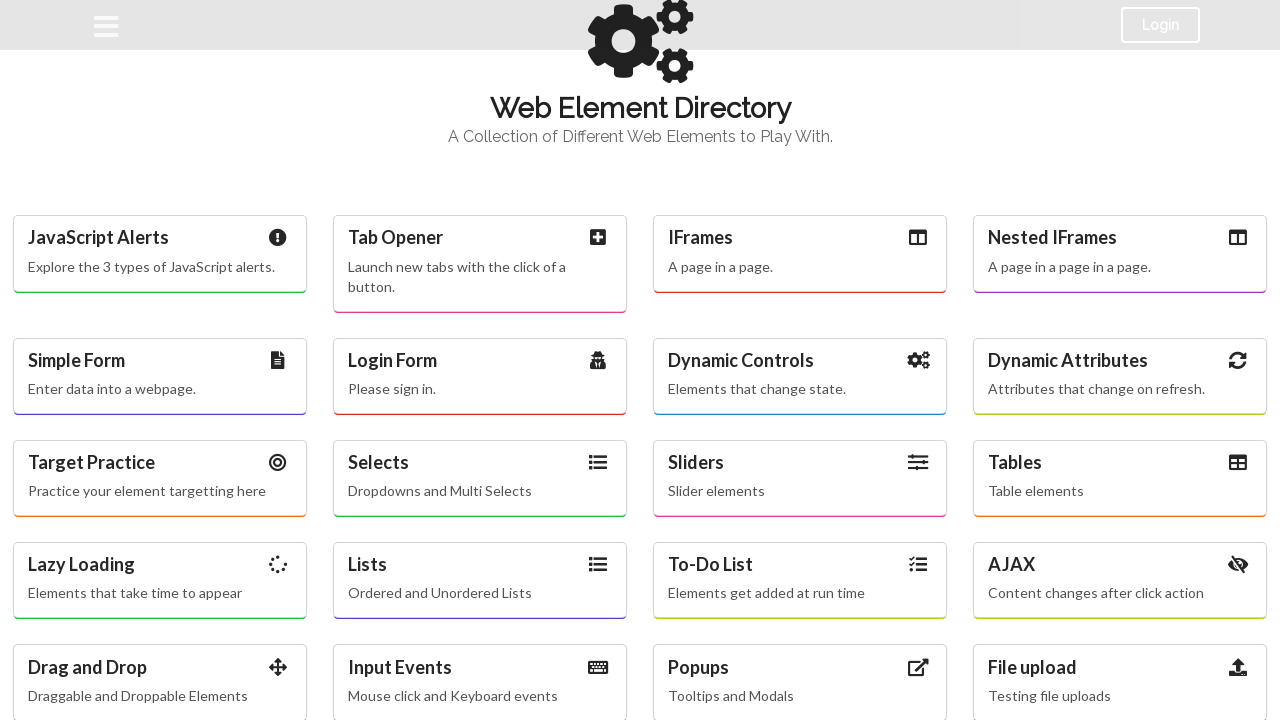

Clicked on Login link at (480, 360) on xpath=//div[contains(text(), 'Login')]
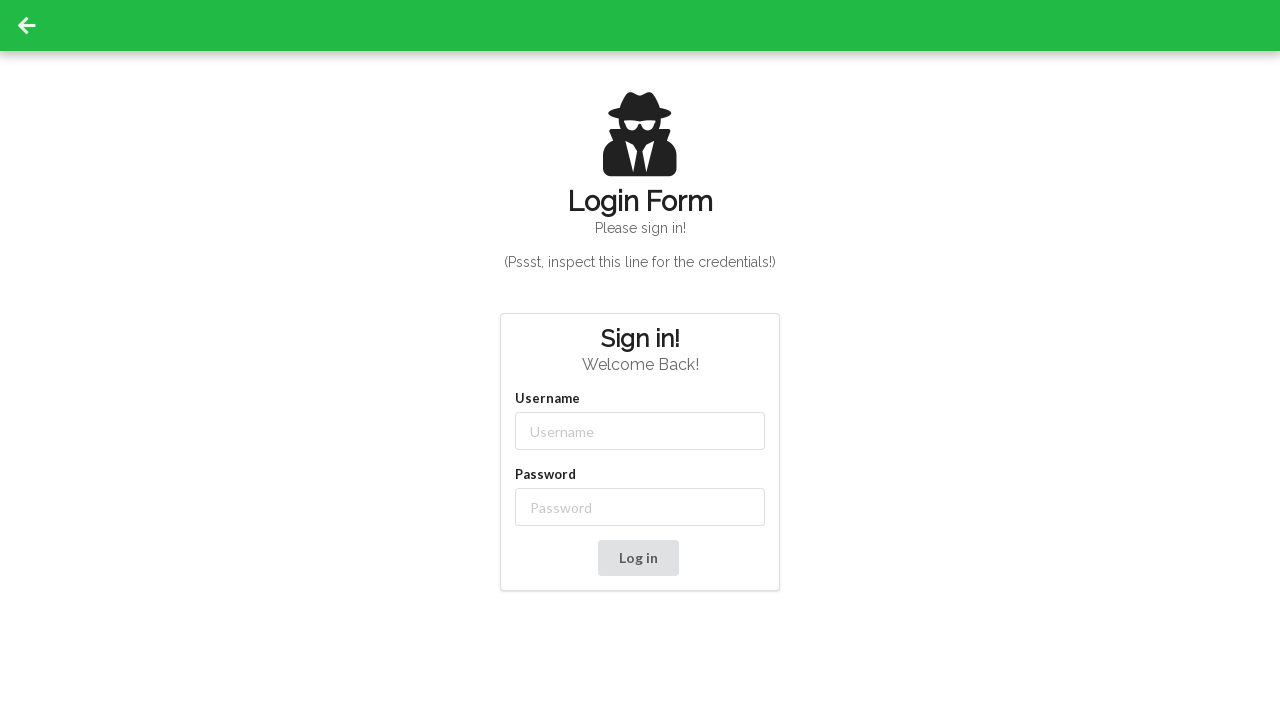

Username field loaded
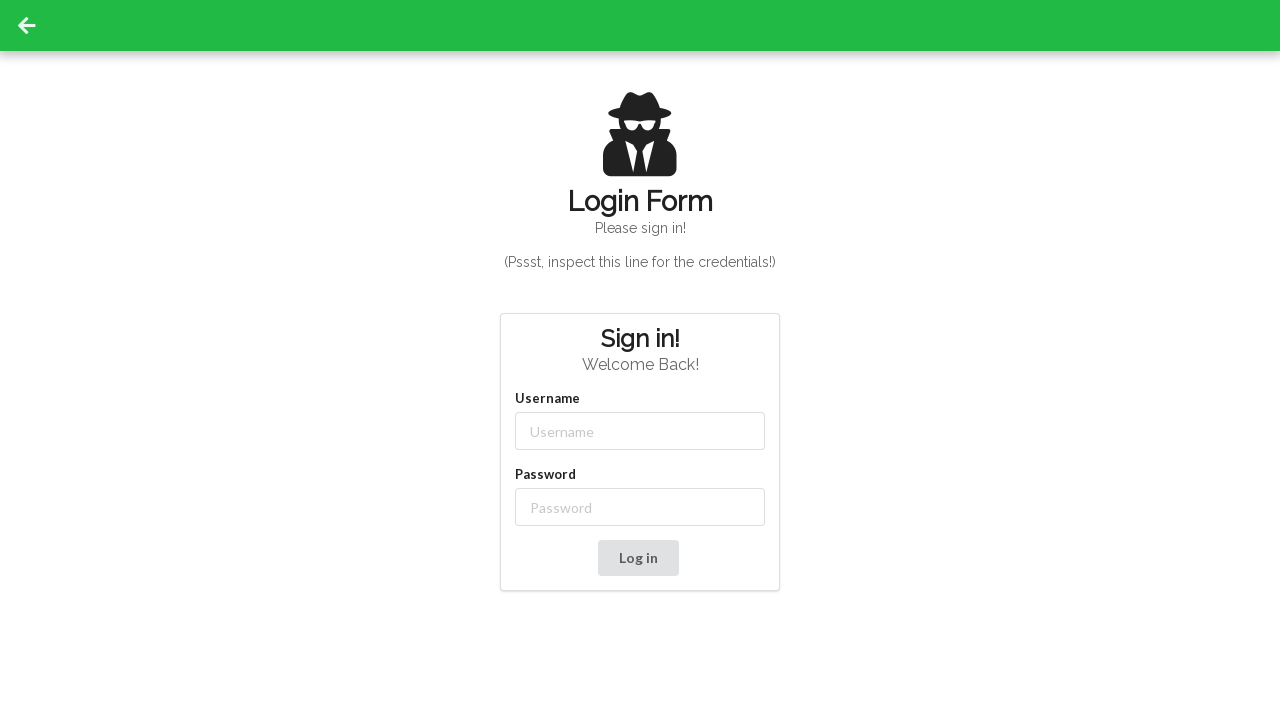

Filled username field with 'admin' on #username
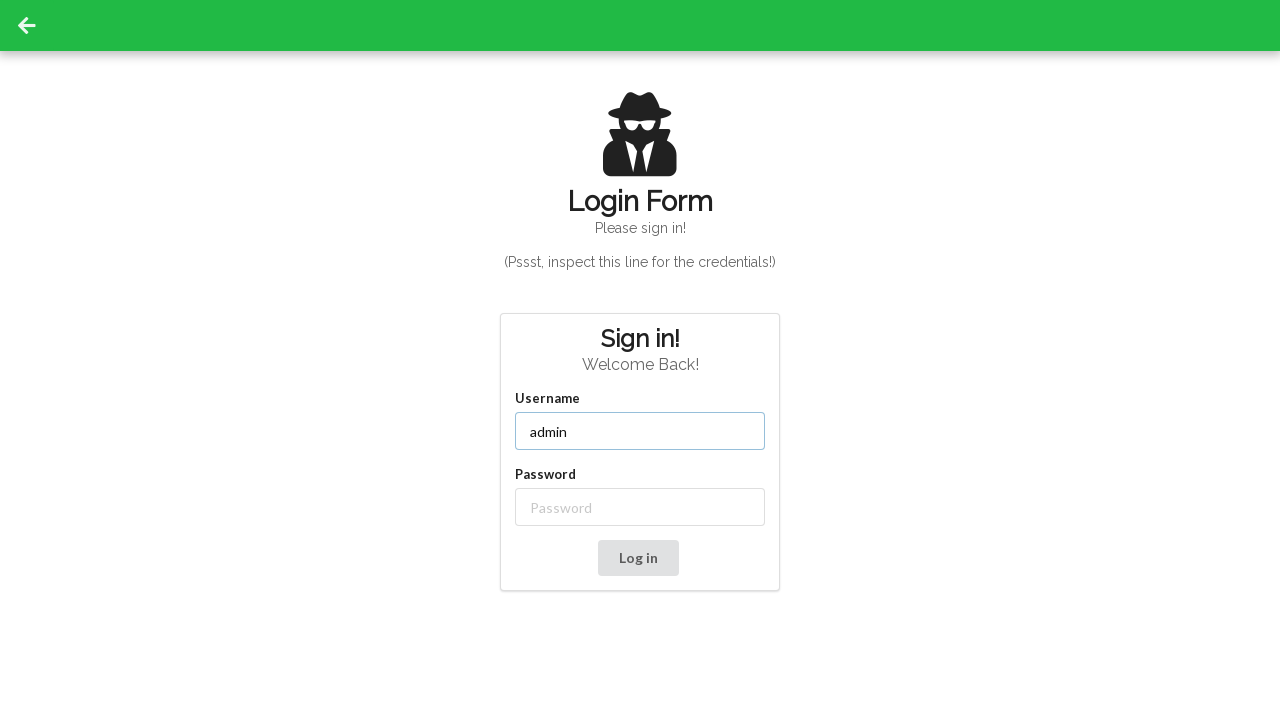

Filled password field with 'password' on #password
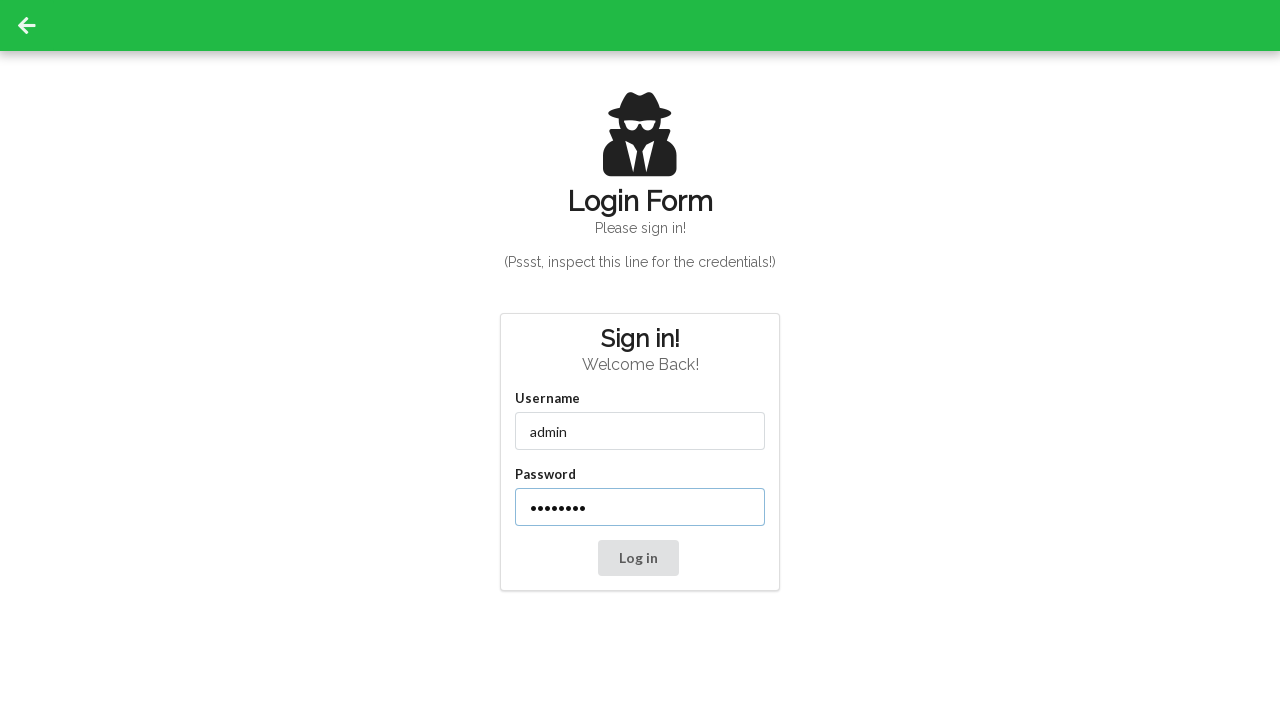

Clicked Log in button at (638, 558) on xpath=//*[text()= 'Log in']
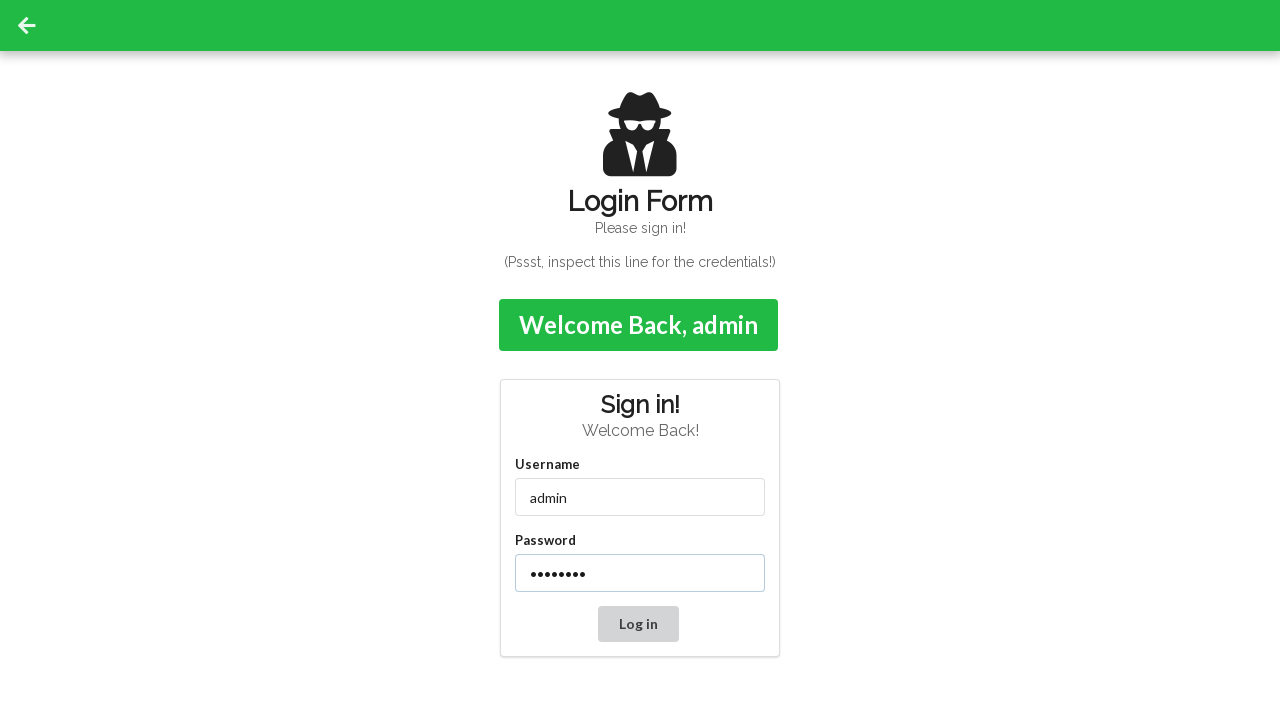

Confirmation message element loaded
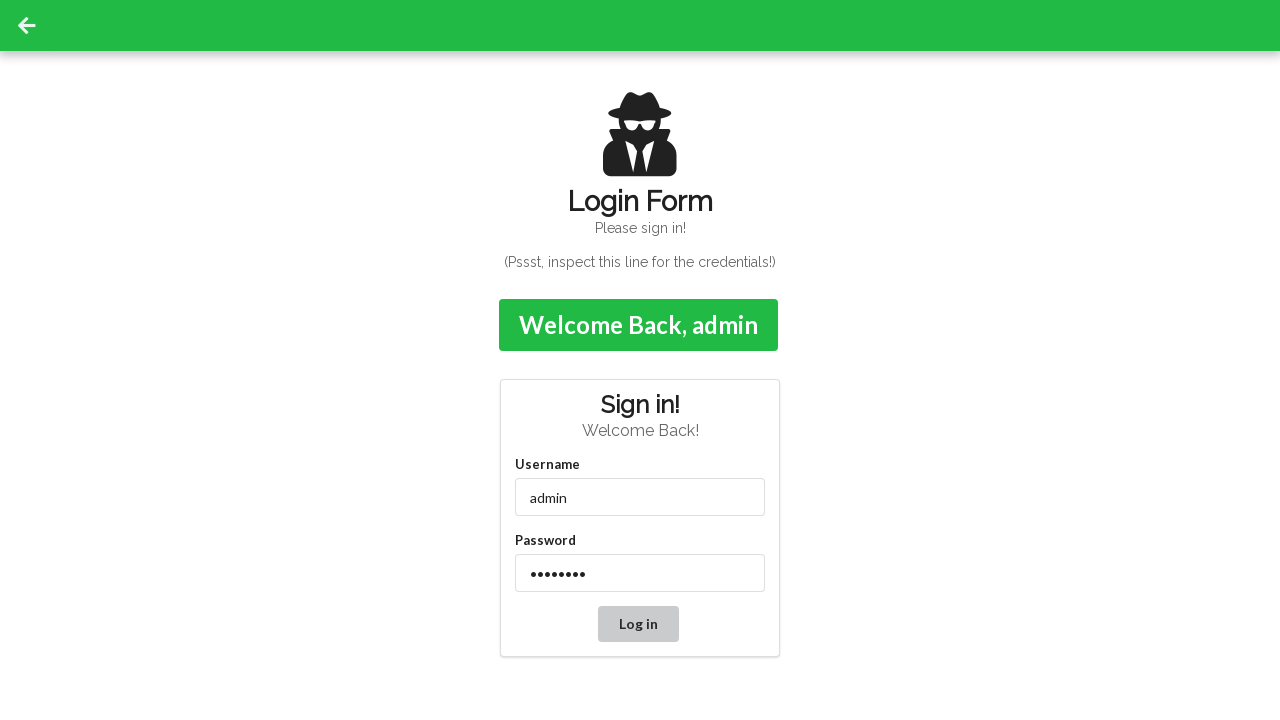

Verified welcome message displays 'Welcome Back, admin'
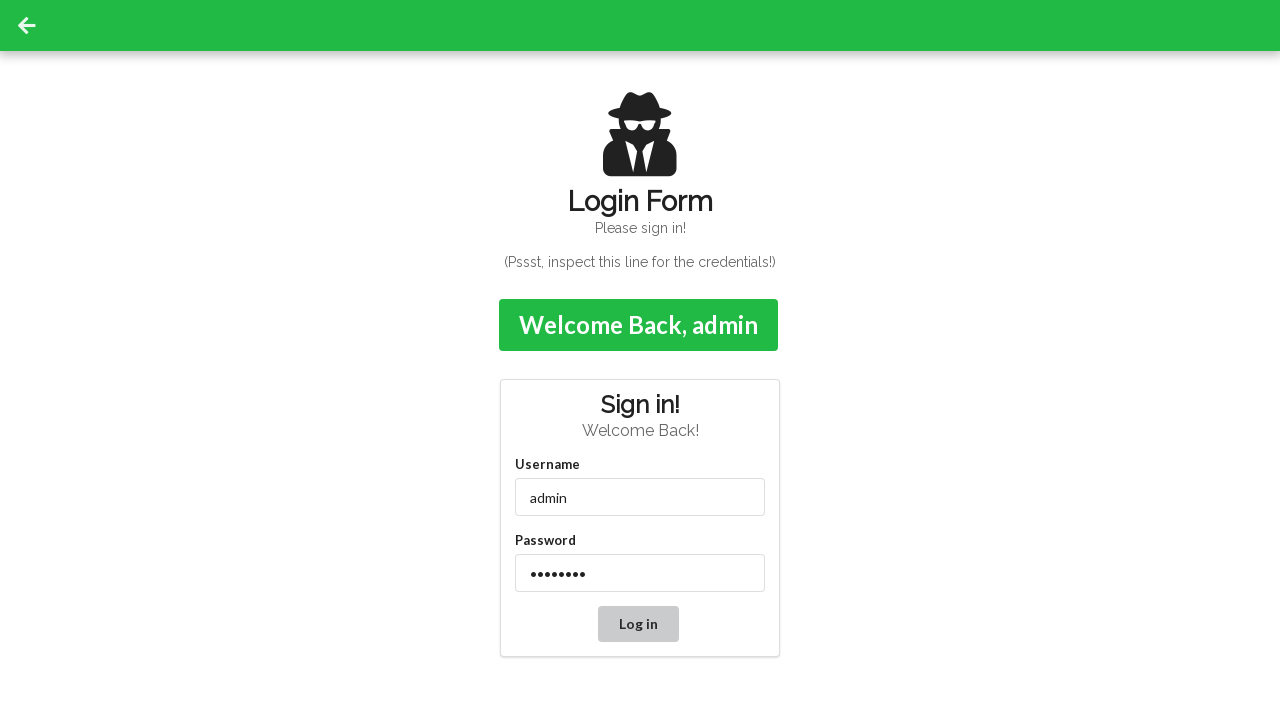

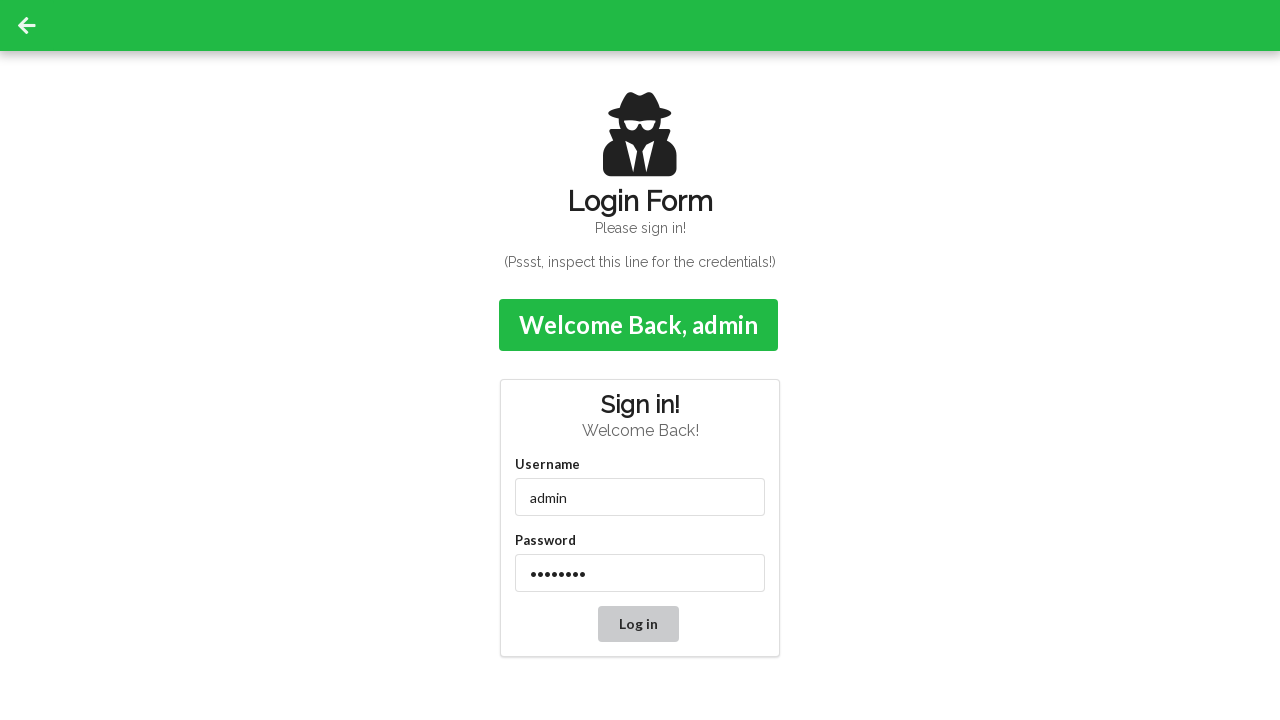